Tests drag and drop functionality by clicking and holding an element, moving to target, and releasing using separate actions

Starting URL: https://jqueryui.com/droppable/

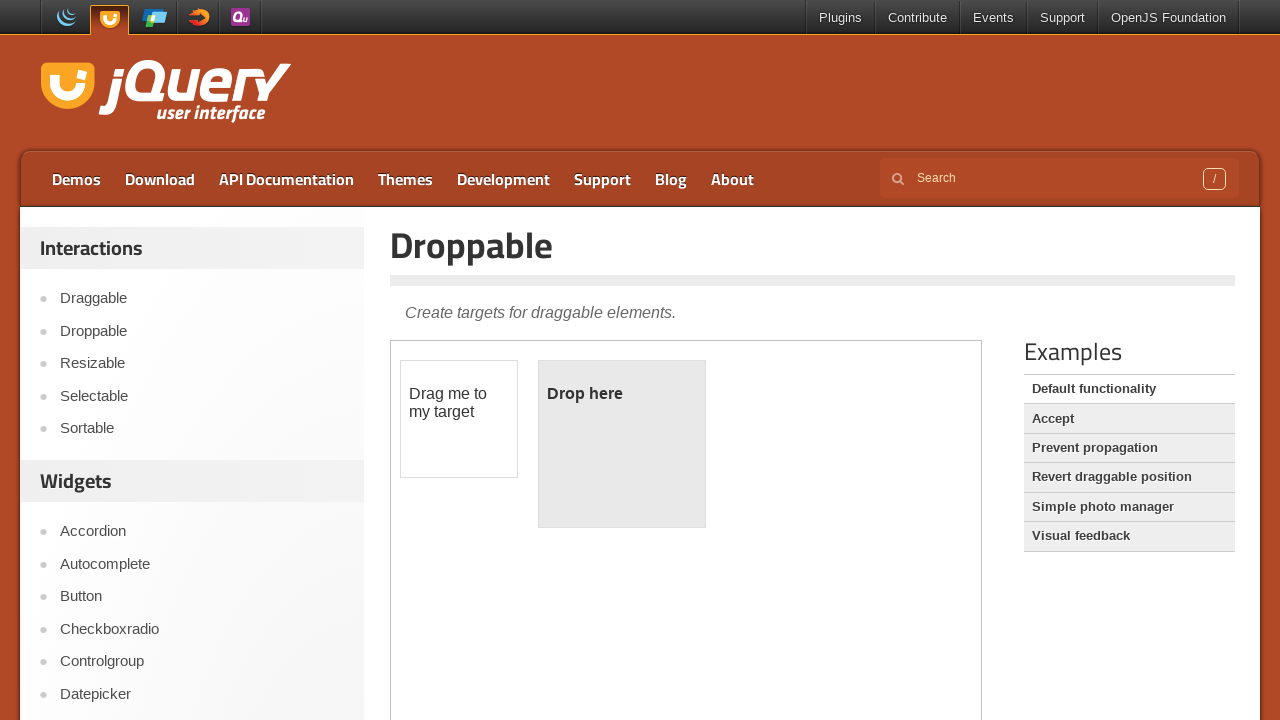

Located iframe containing drag and drop demo
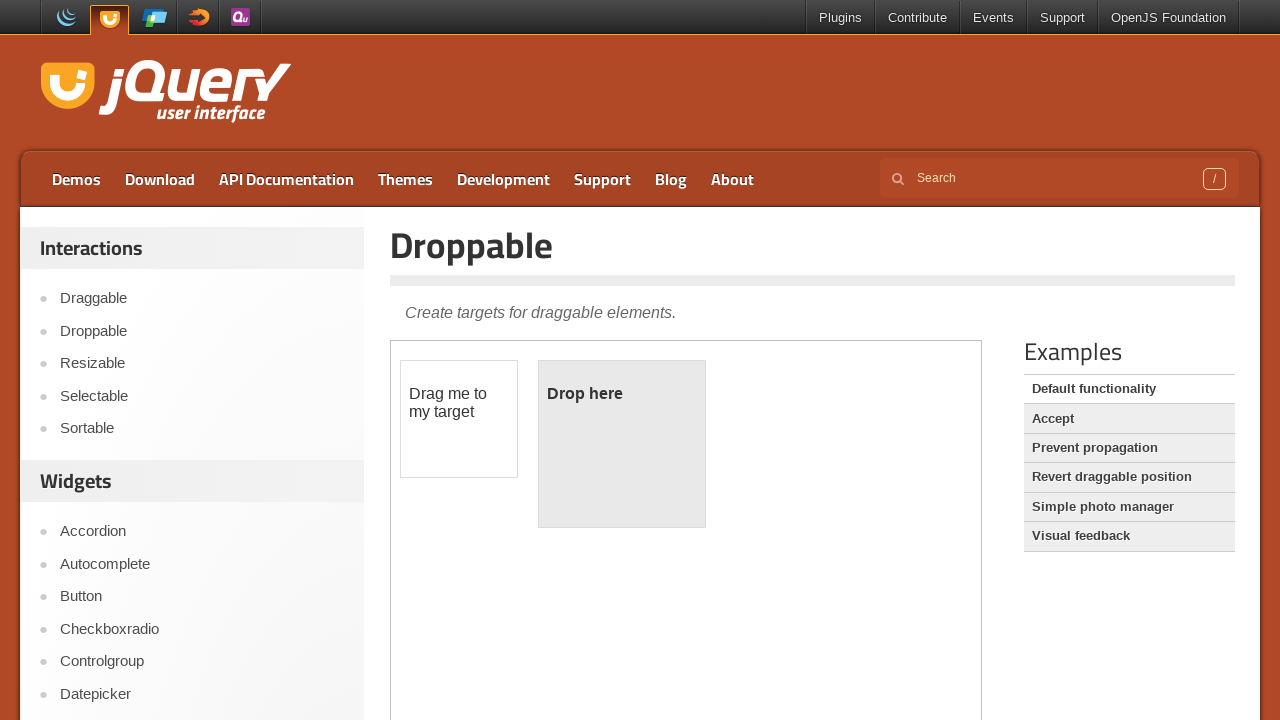

Located draggable element
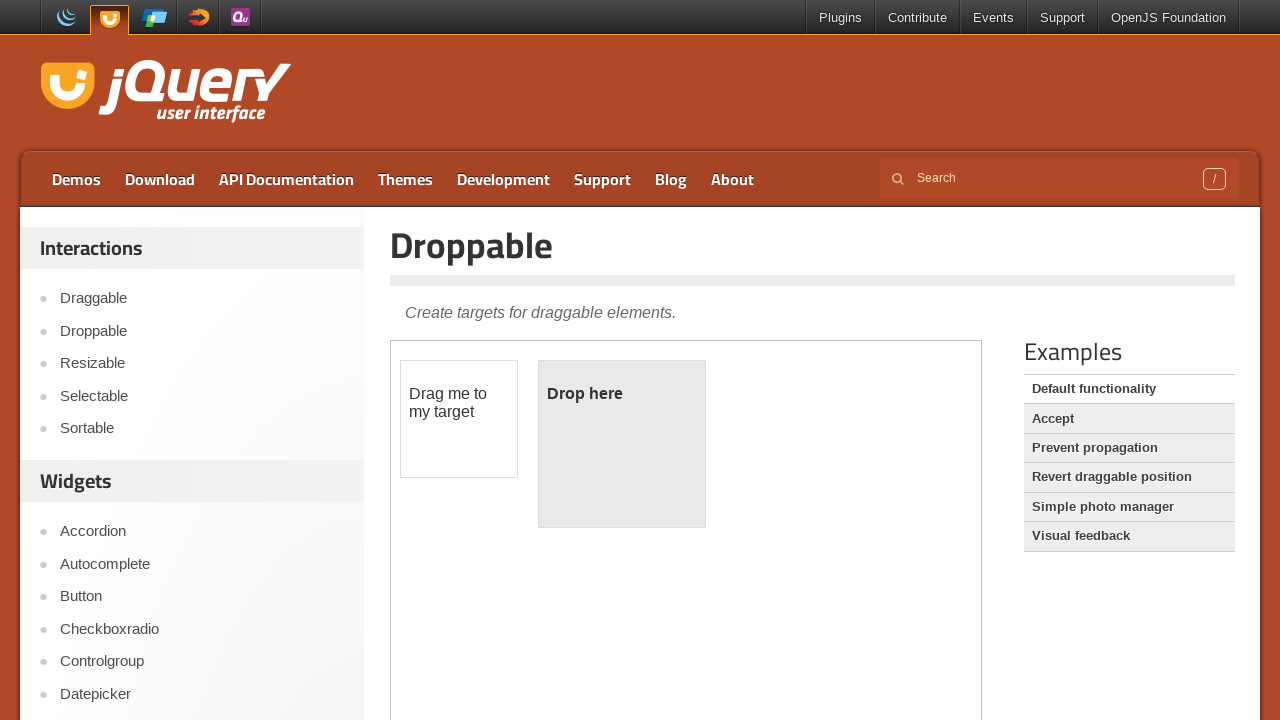

Located droppable target element
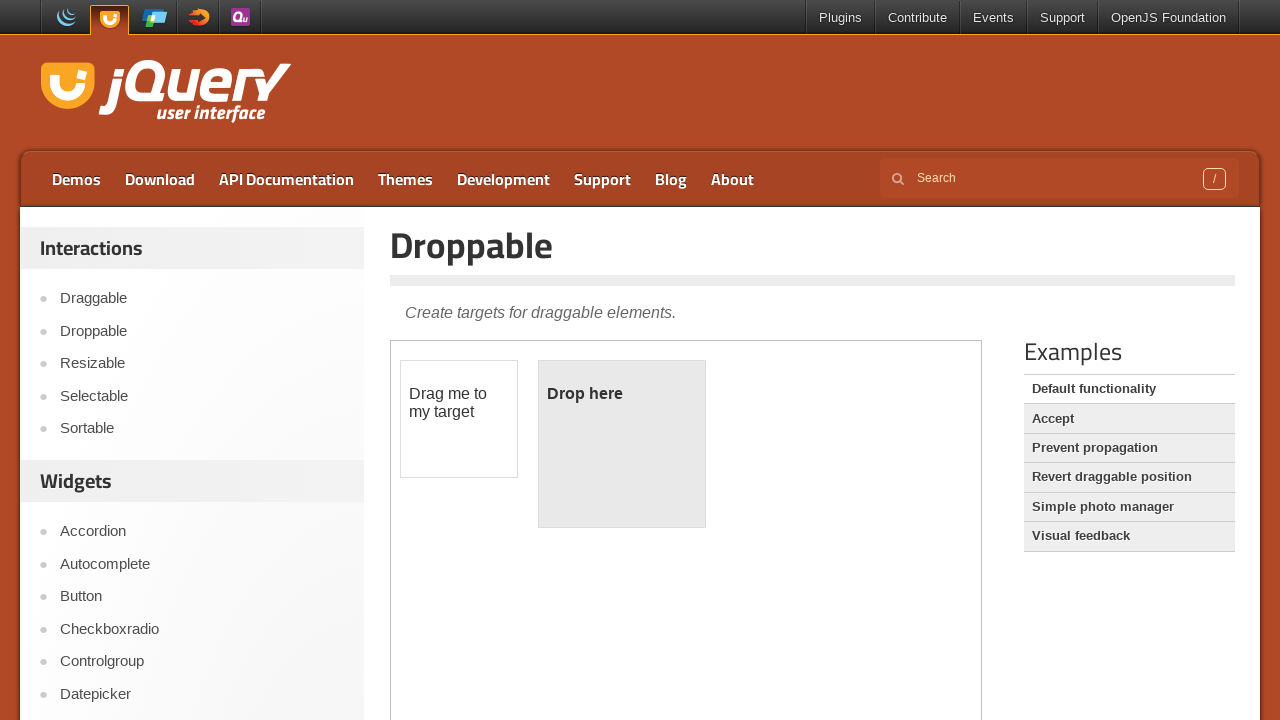

Performed drag and drop from draggable element to droppable target at (622, 444)
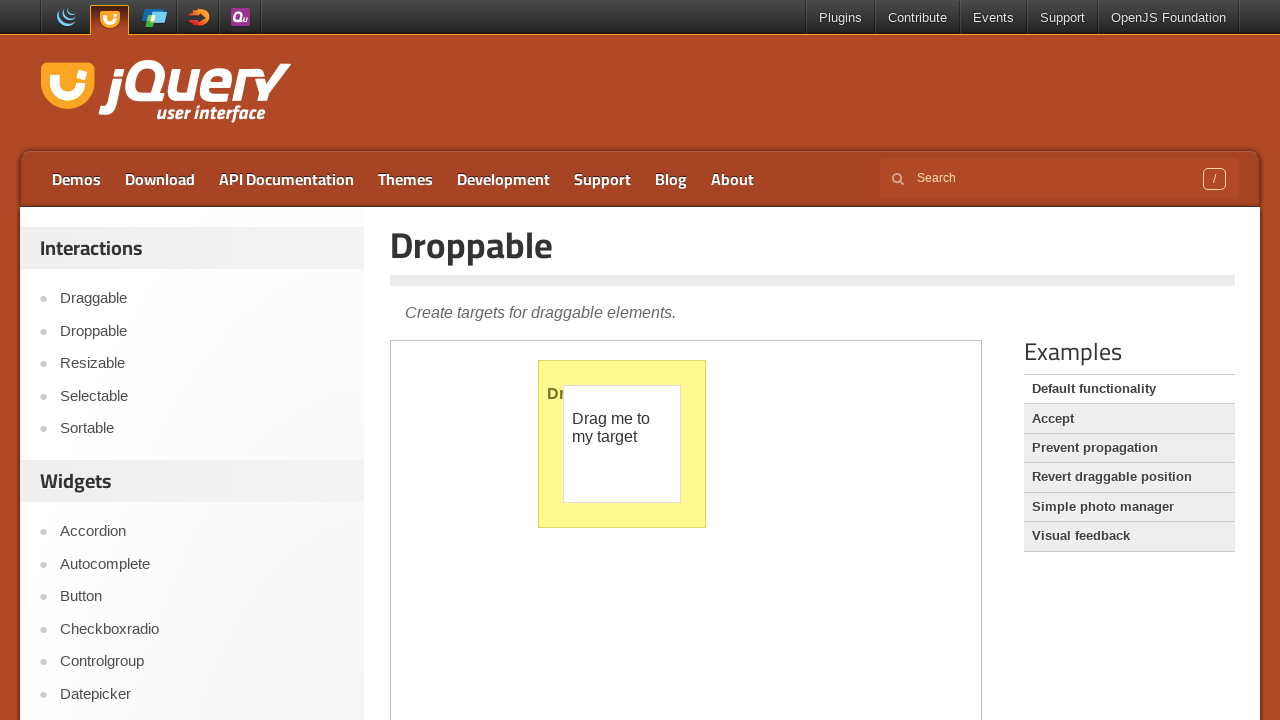

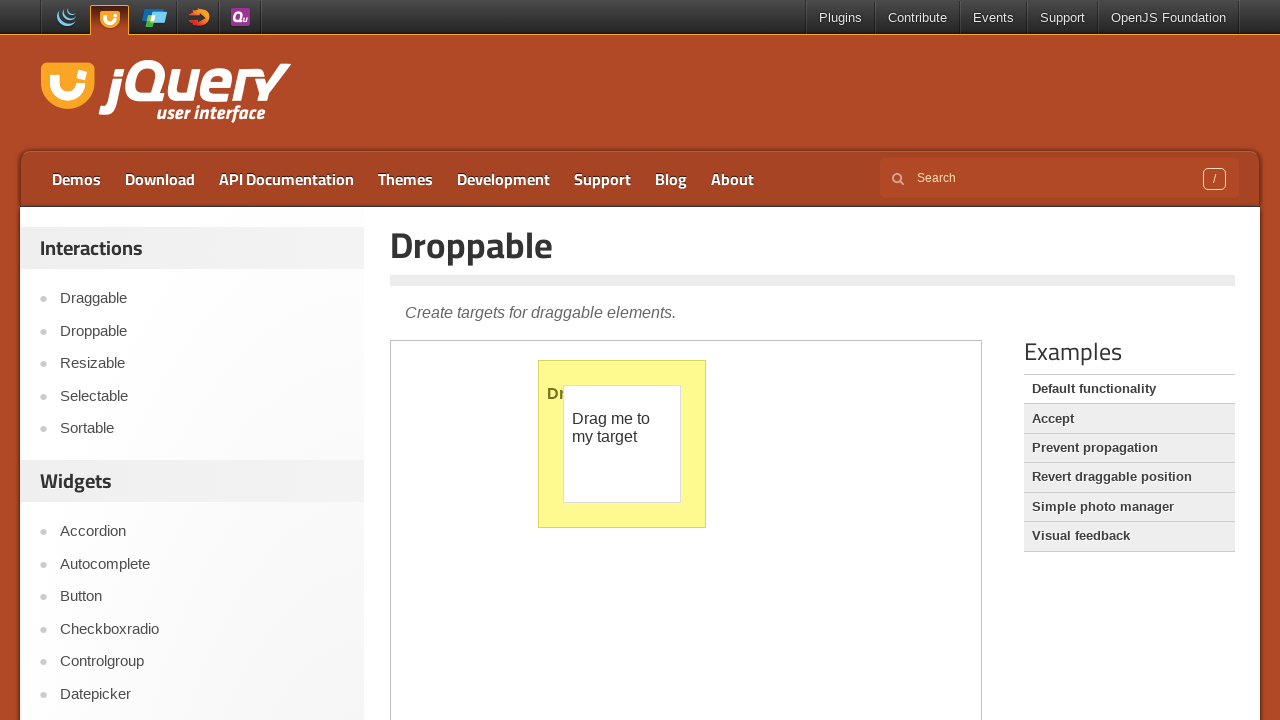